Tests custom dropdown selection functionality by selecting various options from multiple dropdown menus and verifying the selected values

Starting URL: http://jqueryui.com/resources/demos/selectmenu/default.html

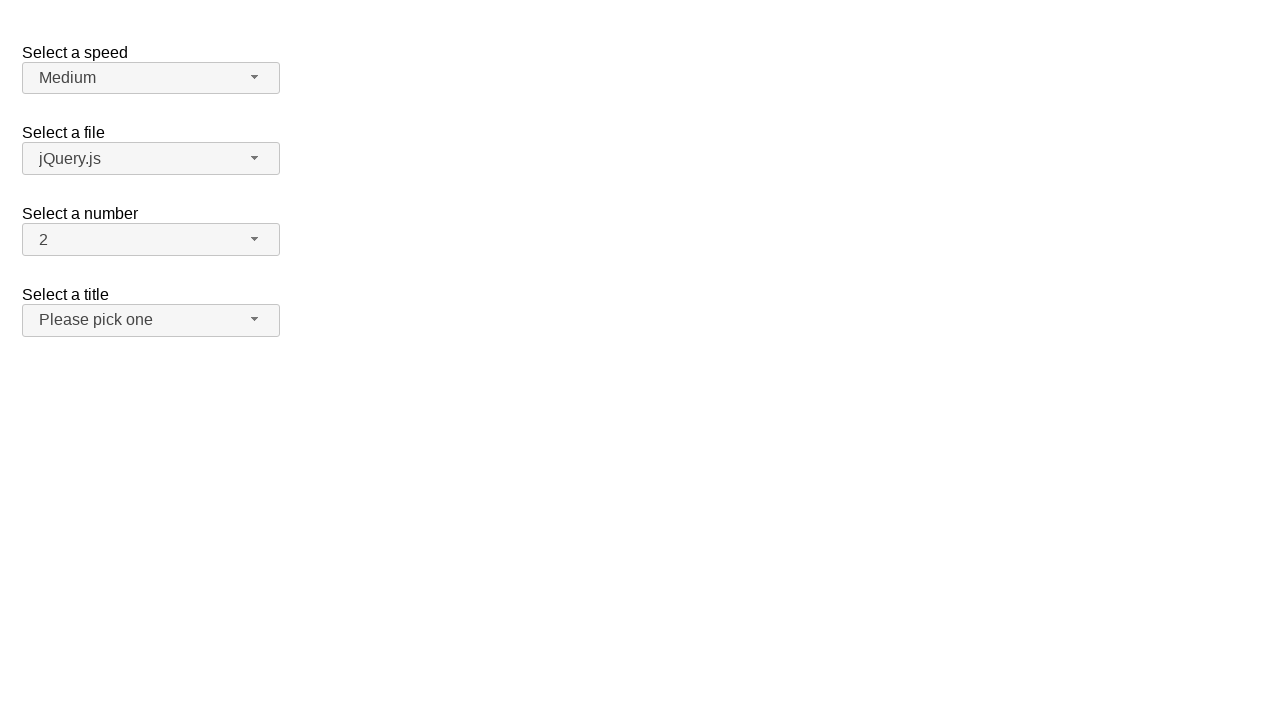

Clicked speed dropdown button at (151, 78) on span#speed-button
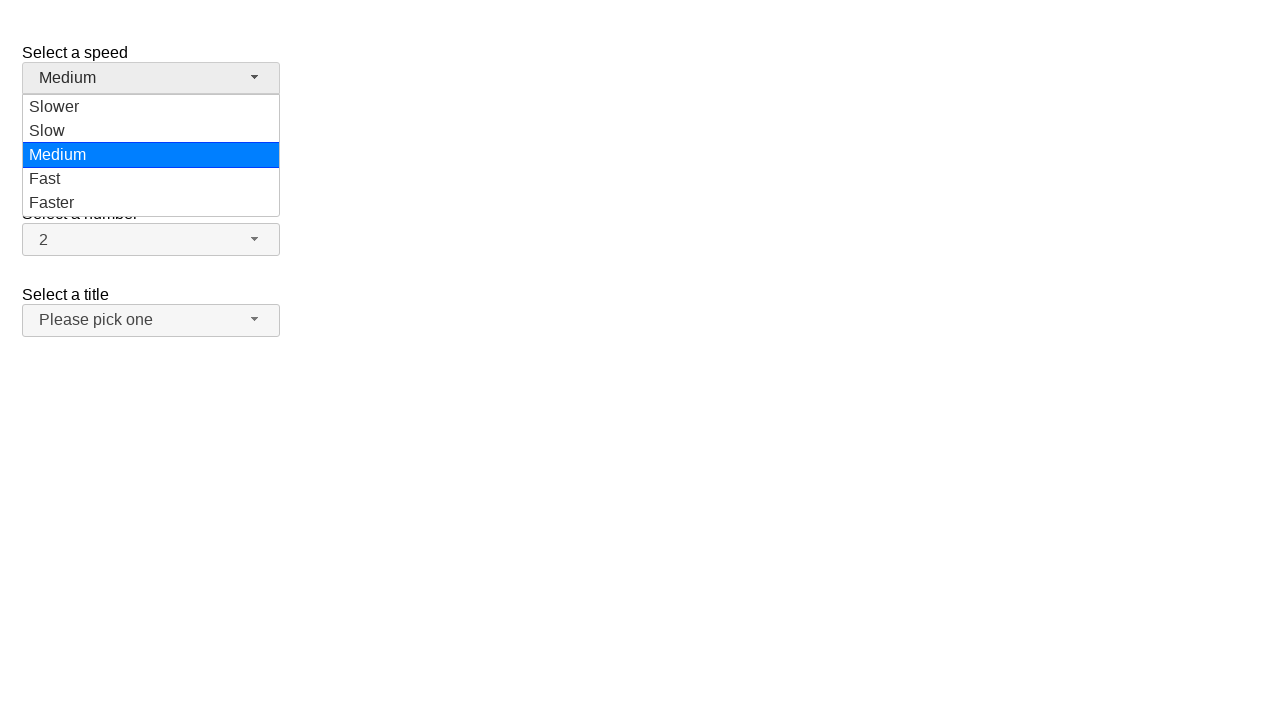

Speed dropdown menu items loaded
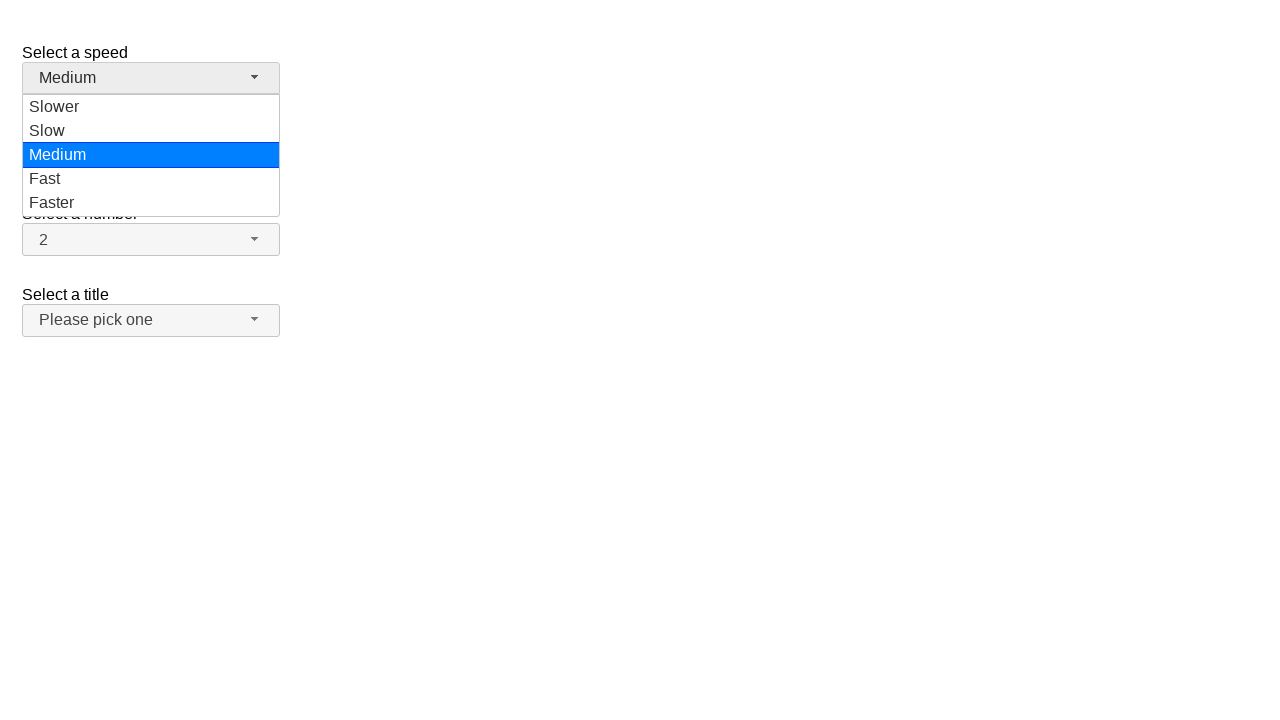

Selected 'Fast' from speed dropdown at (151, 179) on ul#speed-menu>li>div >> nth=3
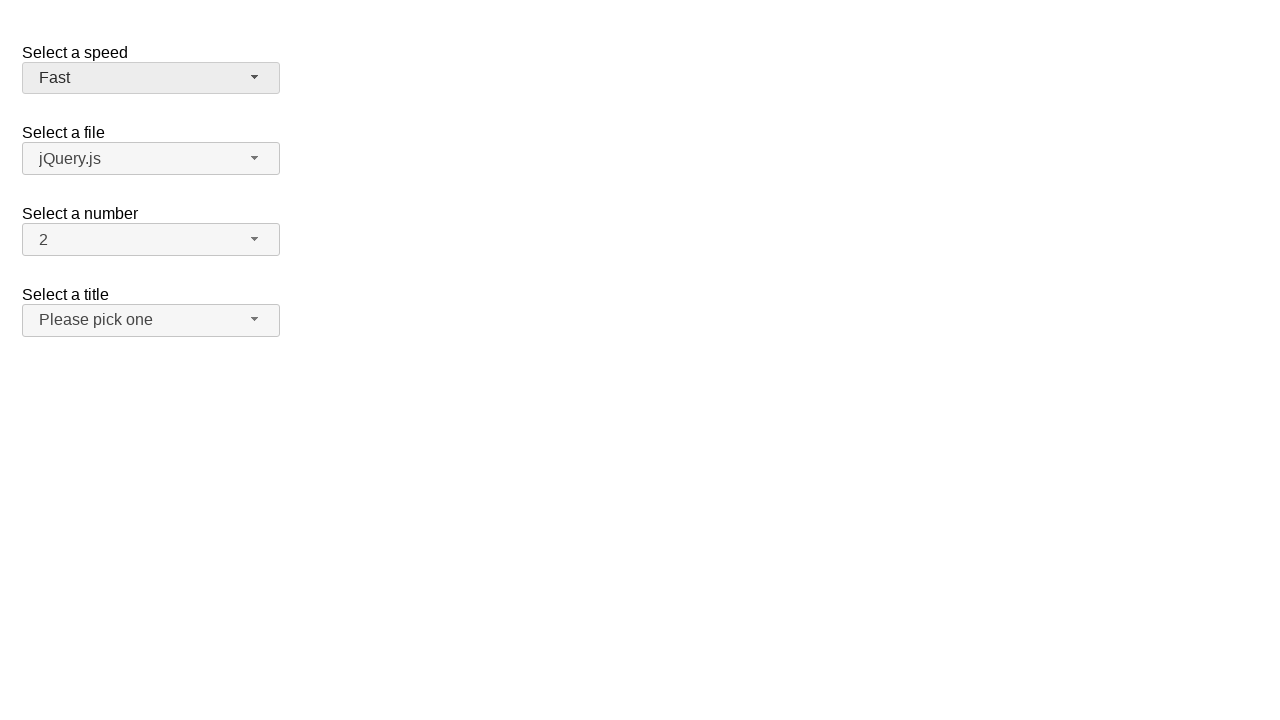

Verified speed dropdown shows 'Fast' as selected
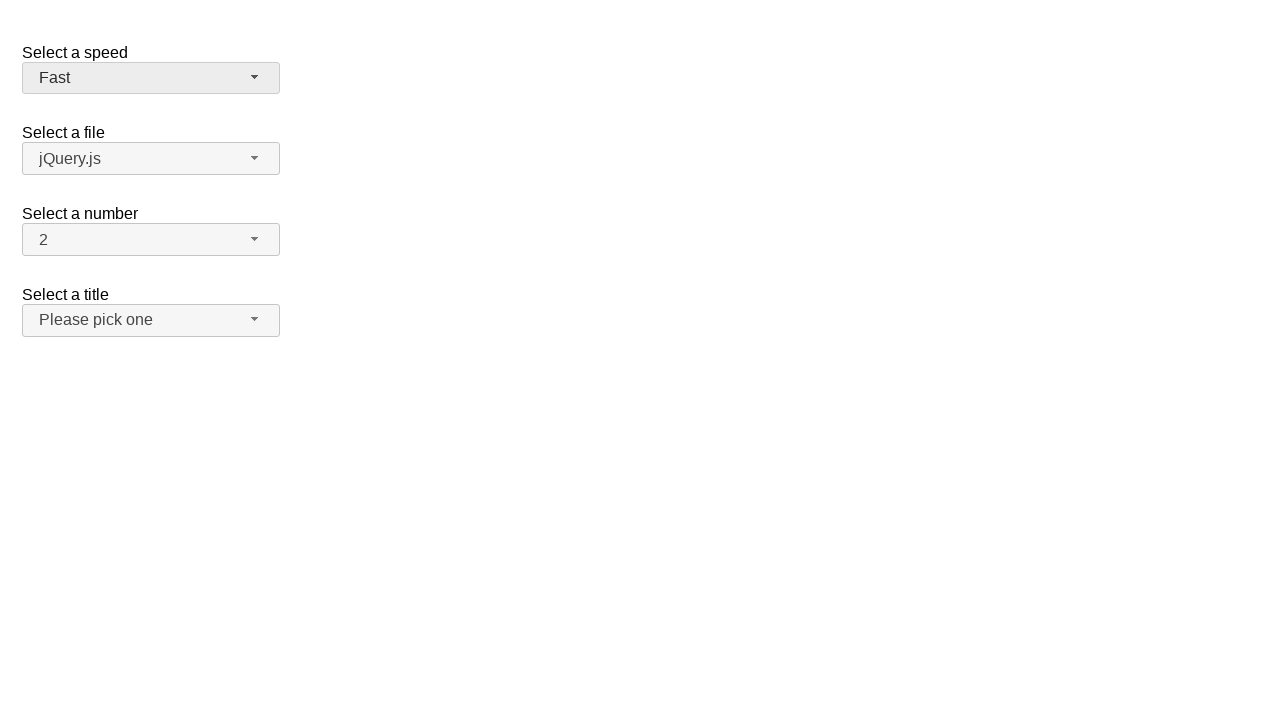

Clicked files dropdown button at (151, 159) on span#files-button
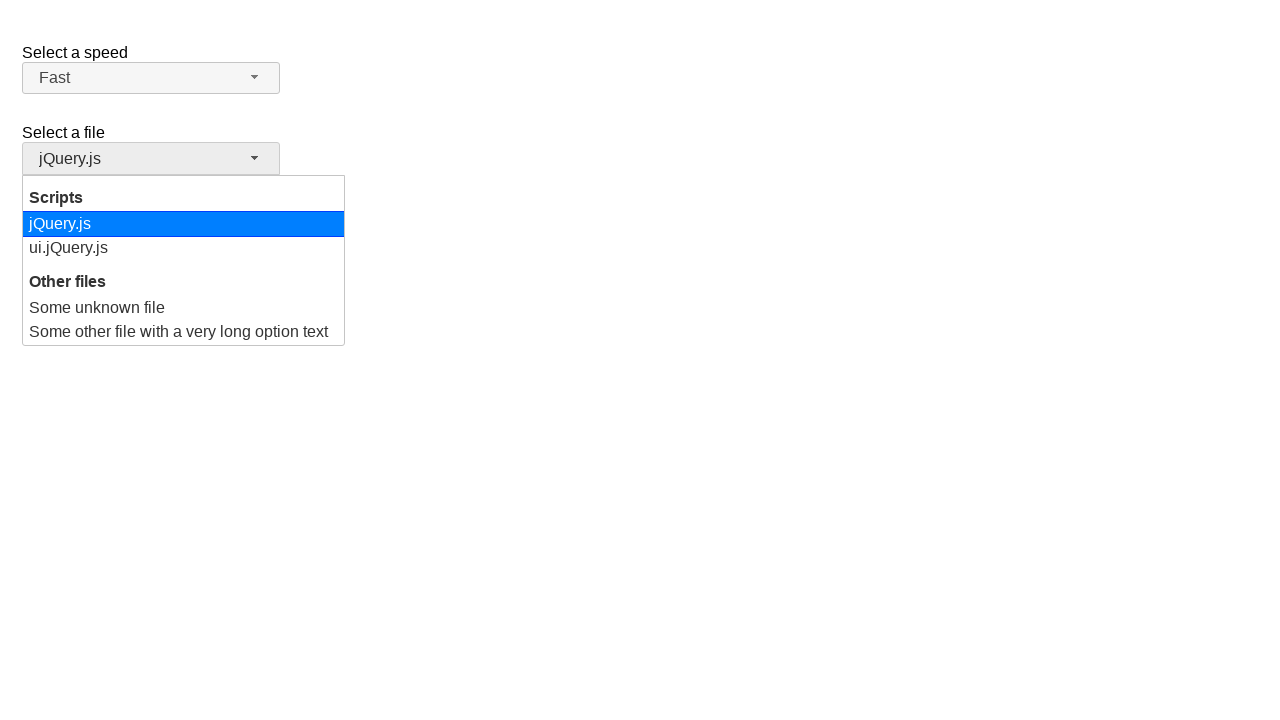

Files dropdown menu items loaded
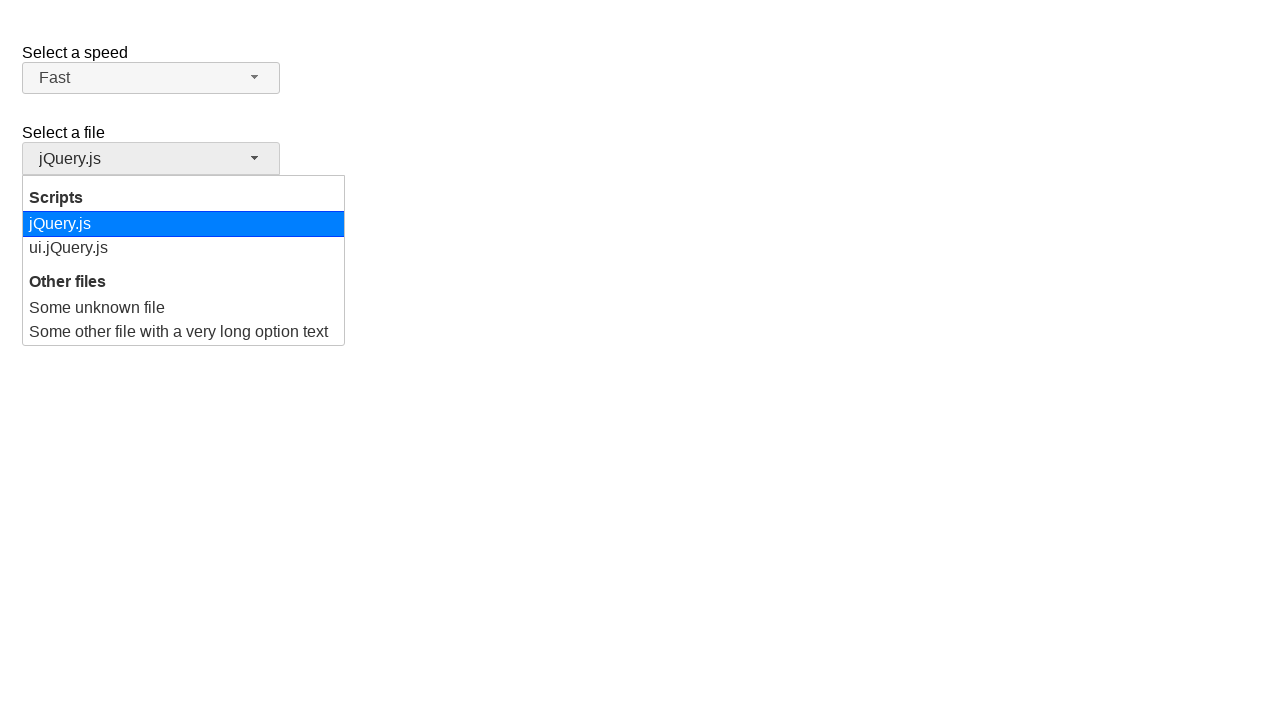

Selected 'jQuery.js' from files dropdown at (184, 224) on ul#files-menu>li>div >> nth=0
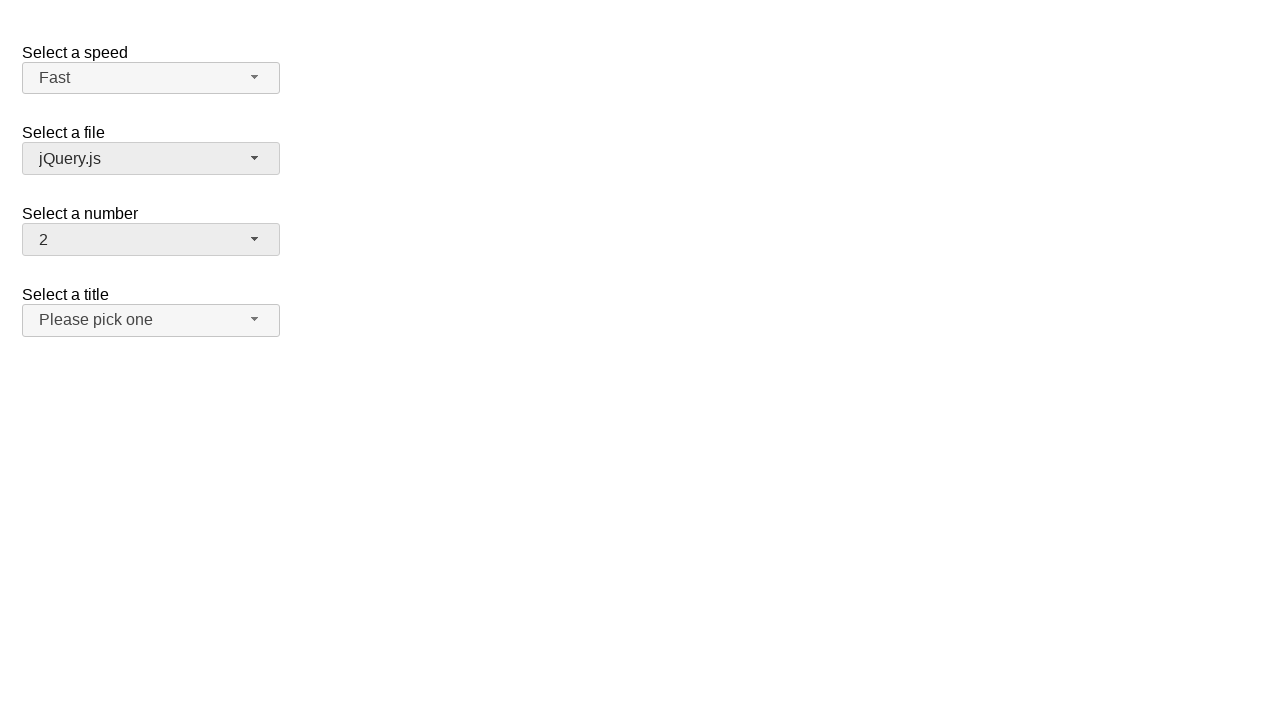

Verified files dropdown shows 'jQuery.js' as selected
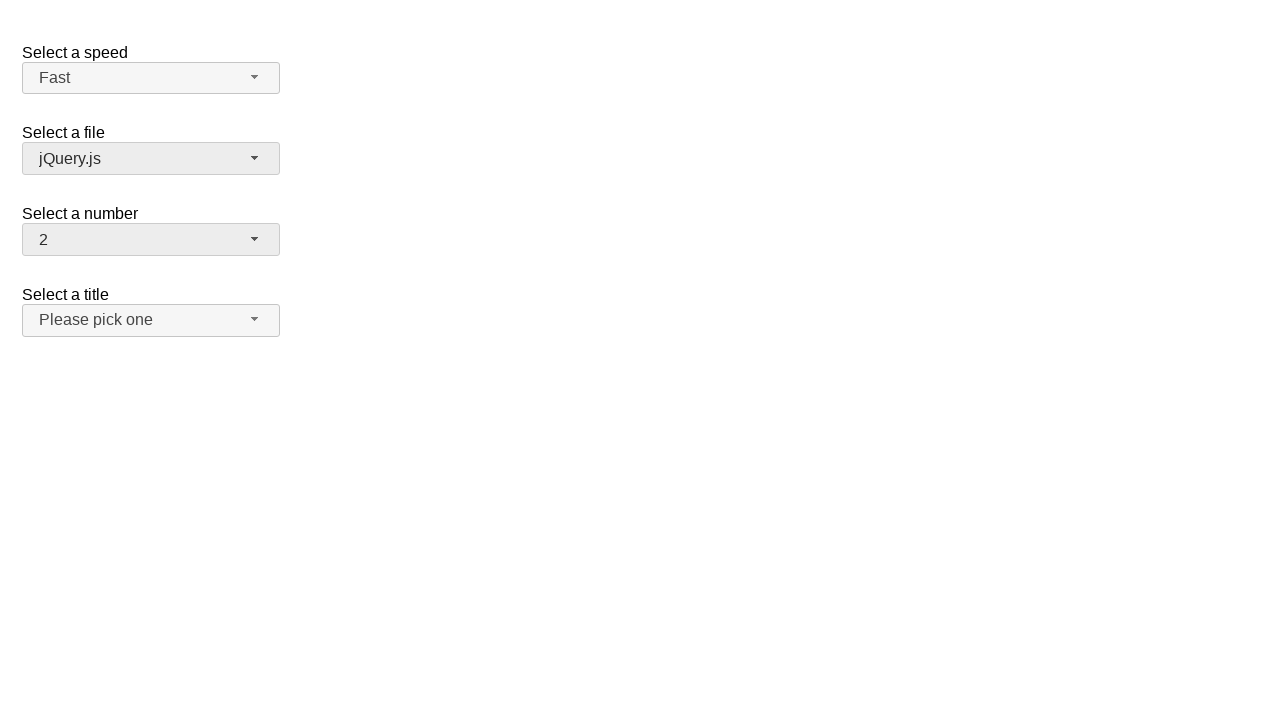

Clicked number dropdown button at (151, 240) on span#number-button
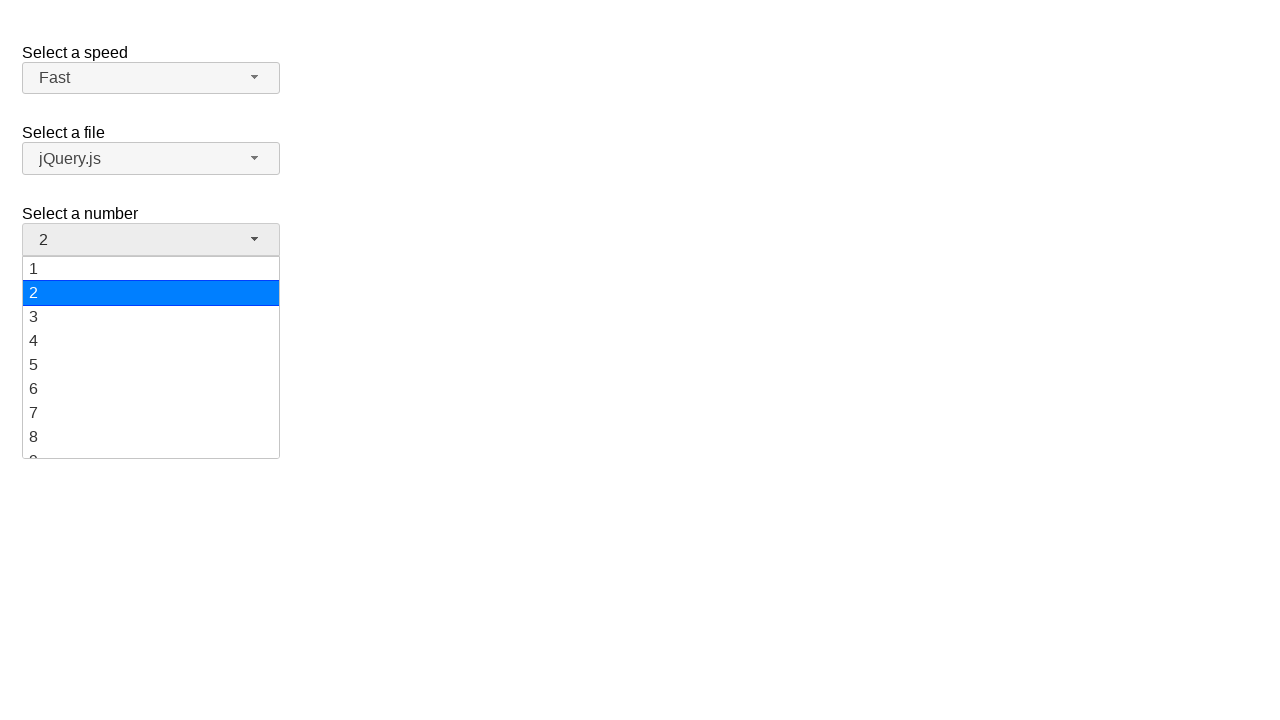

Number dropdown menu items loaded
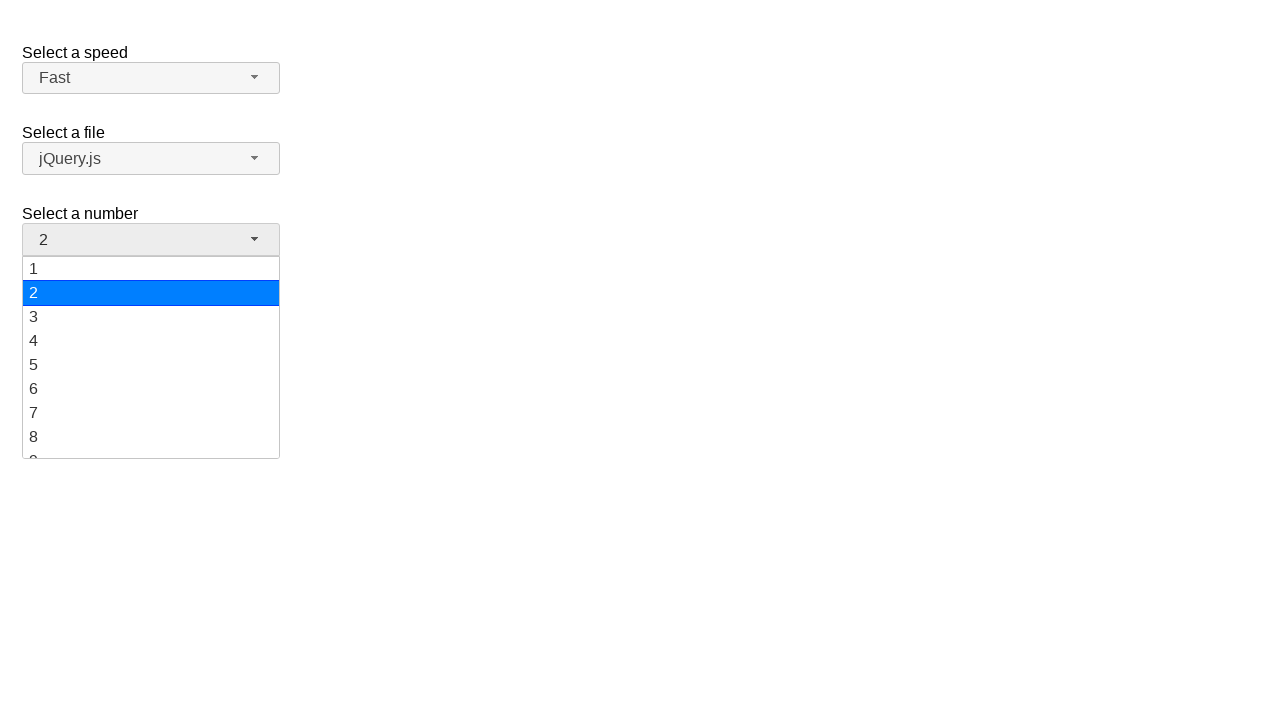

Selected '1' from number dropdown at (151, 269) on ul#number-menu>li>div >> nth=0
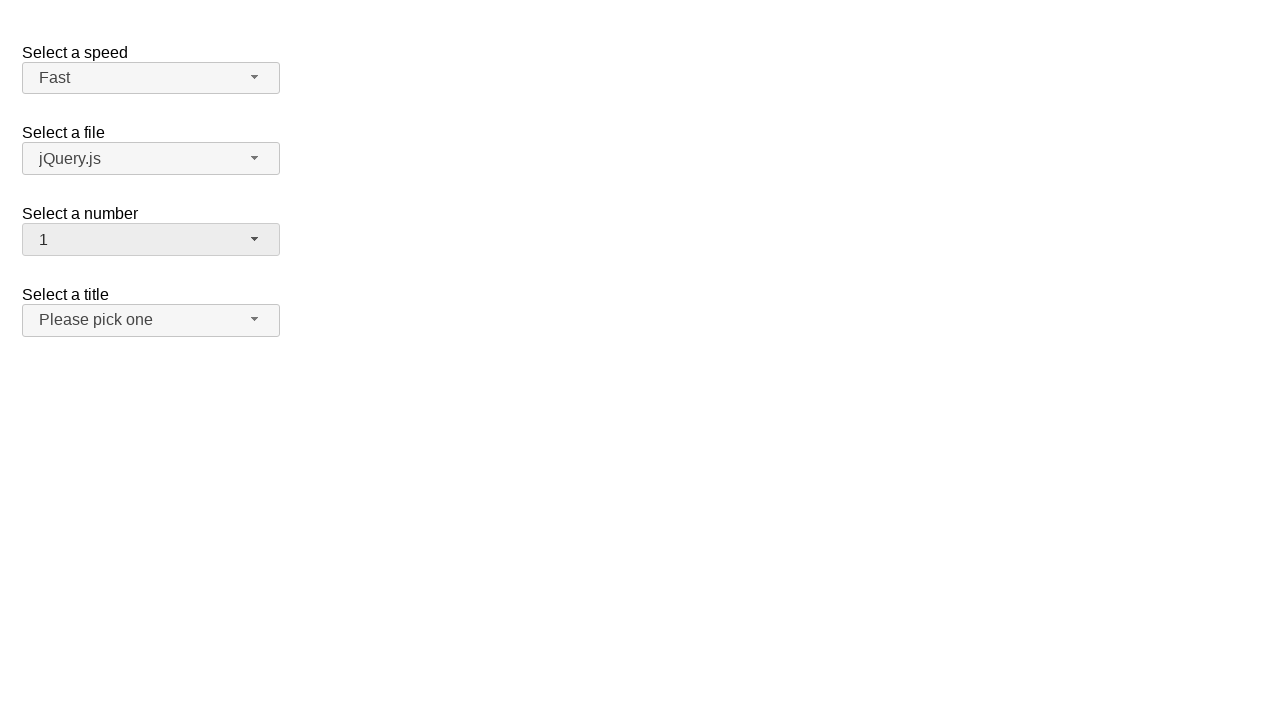

Verified number dropdown shows '1' as selected
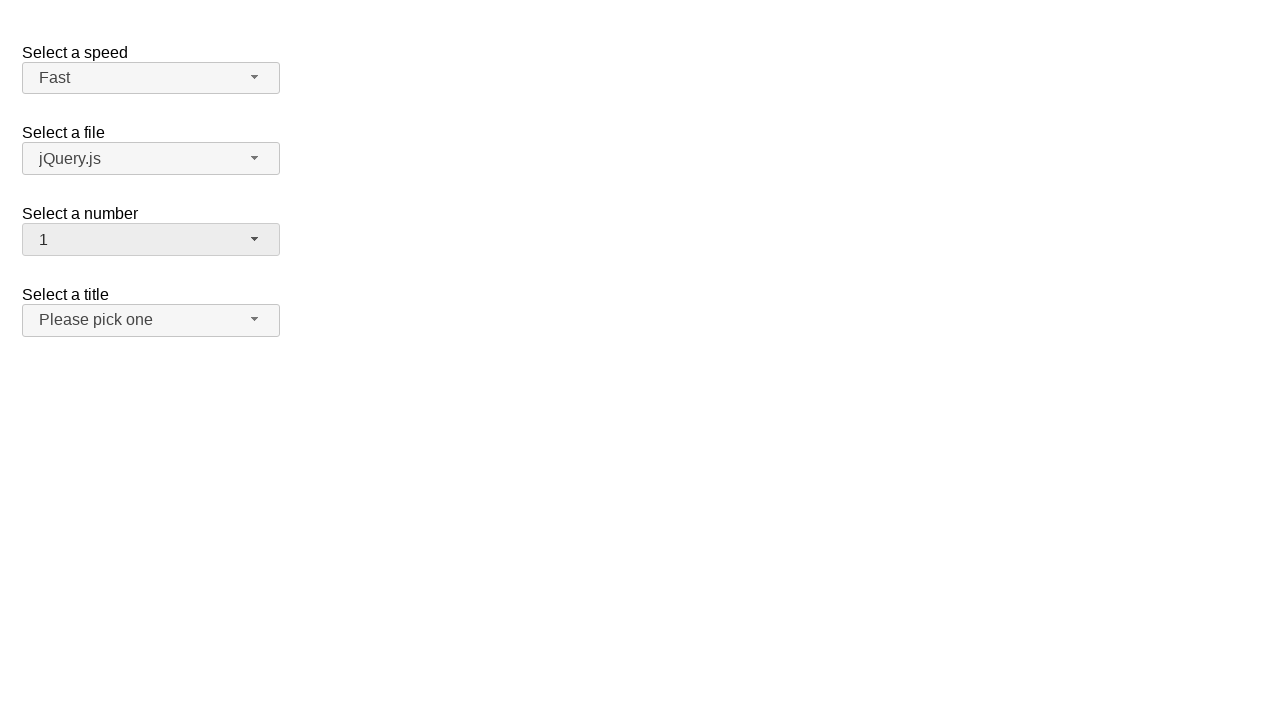

Clicked salutation dropdown button at (151, 320) on span#salutation-button
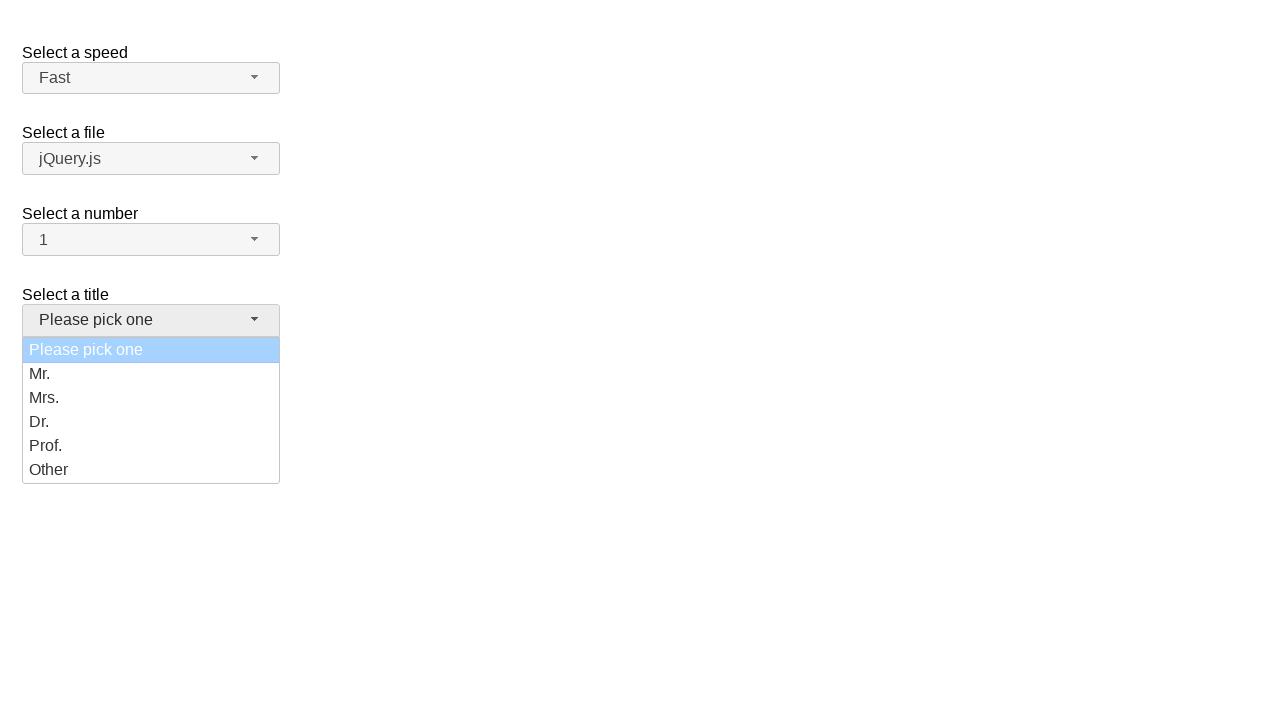

Salutation dropdown menu items loaded
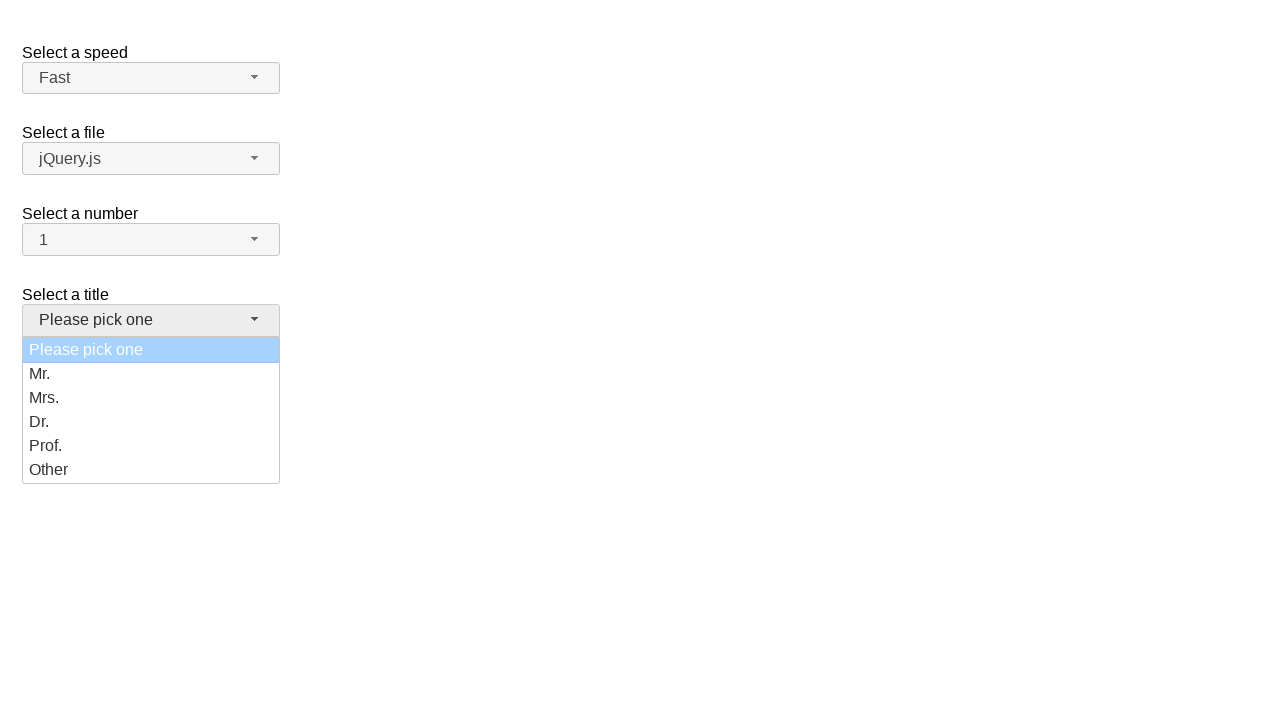

Selected 'Mr.' from salutation dropdown at (151, 374) on ul#salutation-menu>li>div >> nth=1
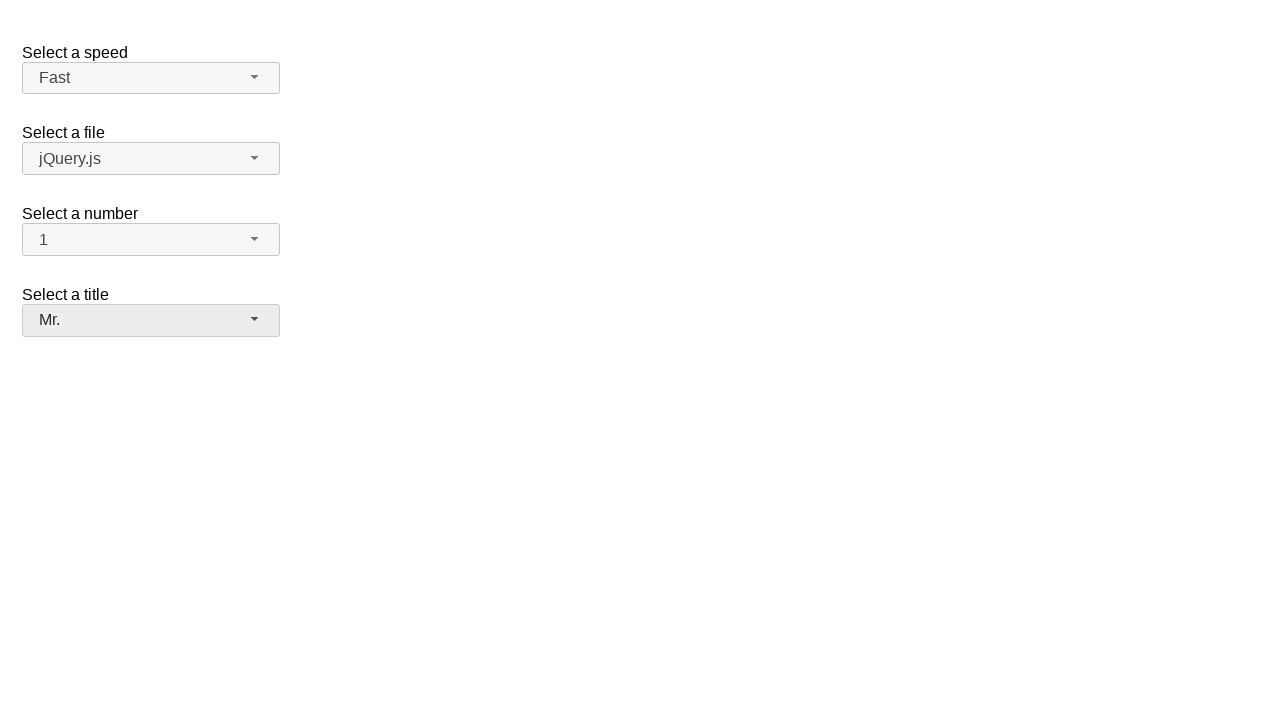

Verified salutation dropdown shows 'Mr.' as selected
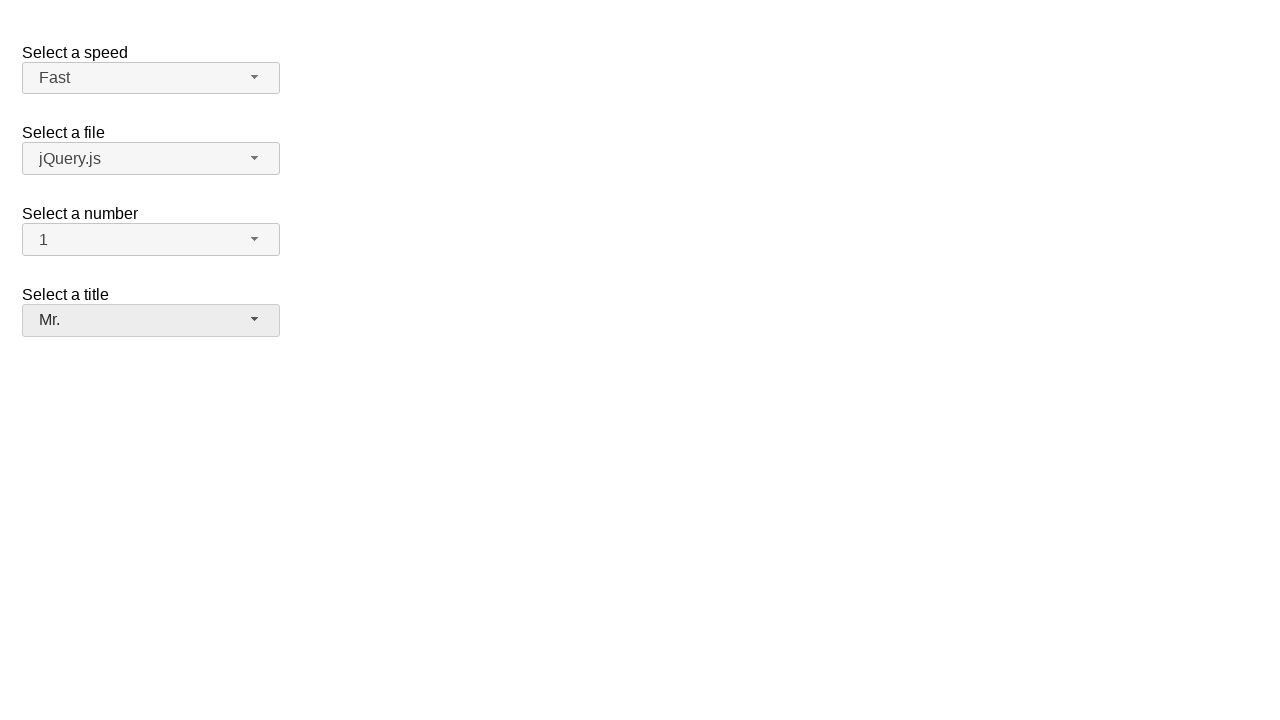

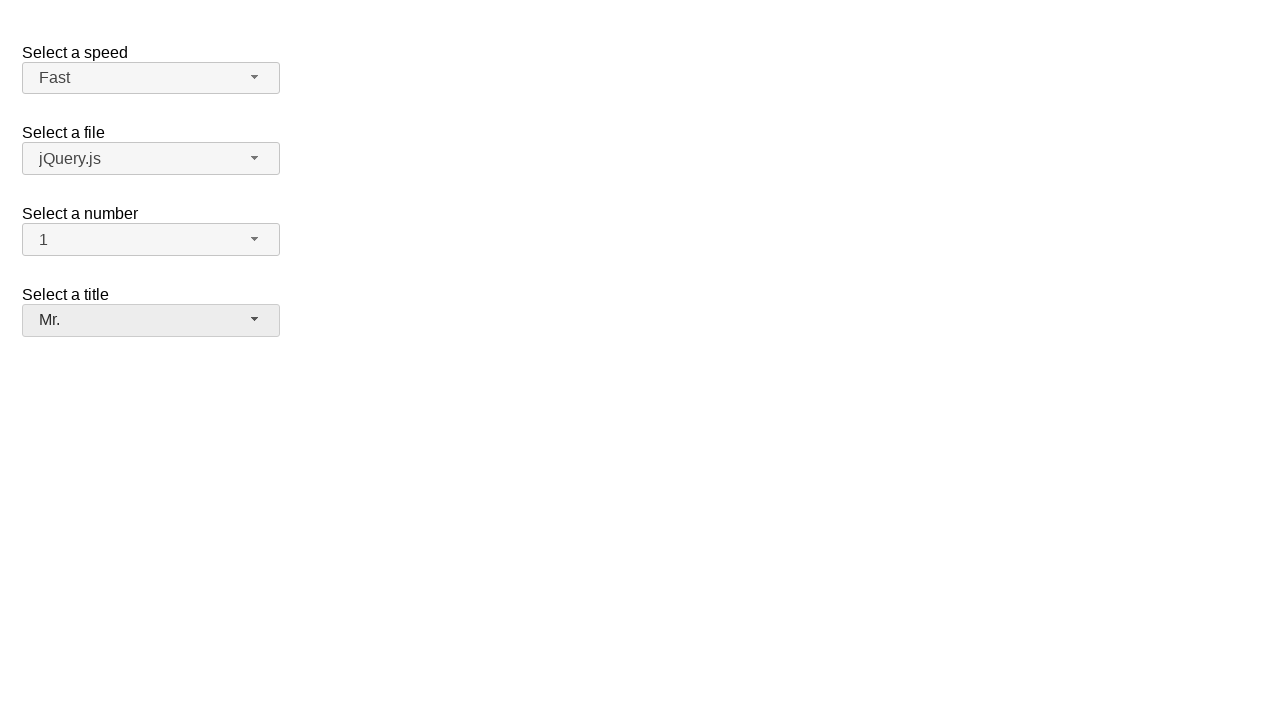